Tests keyboard input functionality by filling a name field and clicking a button on the Formy test site

Starting URL: https://formy-project.herokuapp.com/keypress

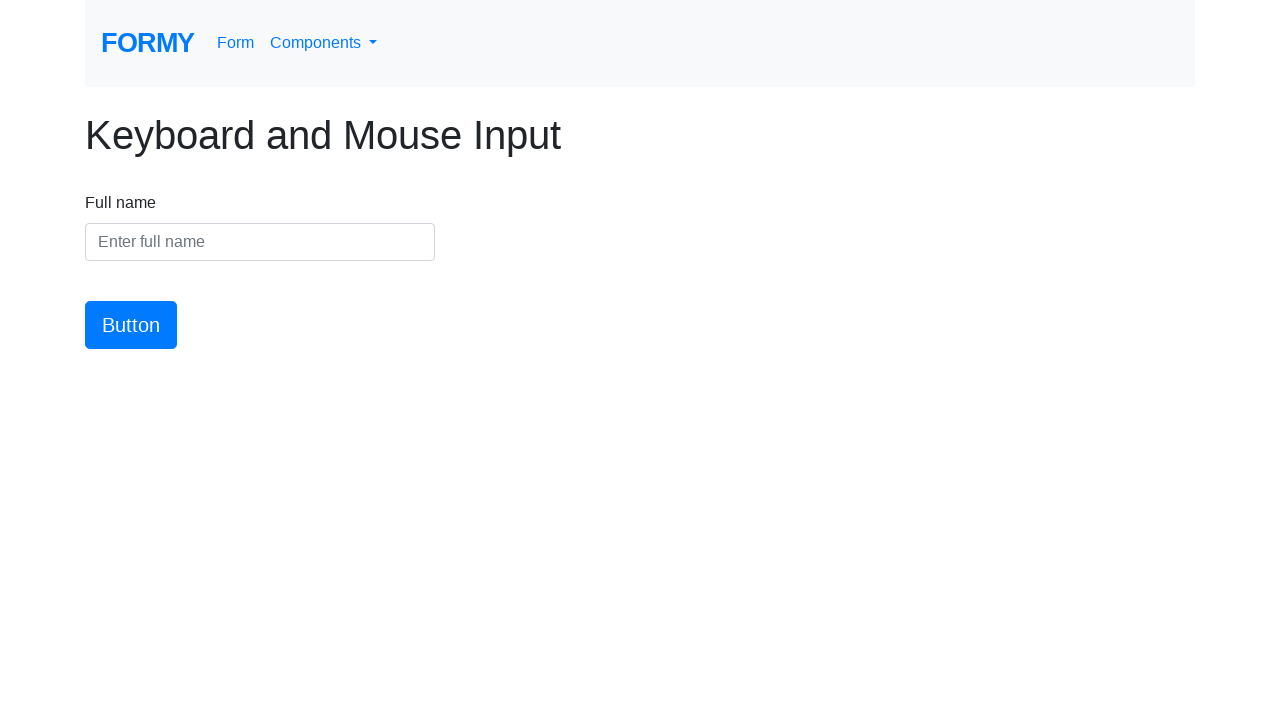

Clicked on the name field at (260, 242) on #name
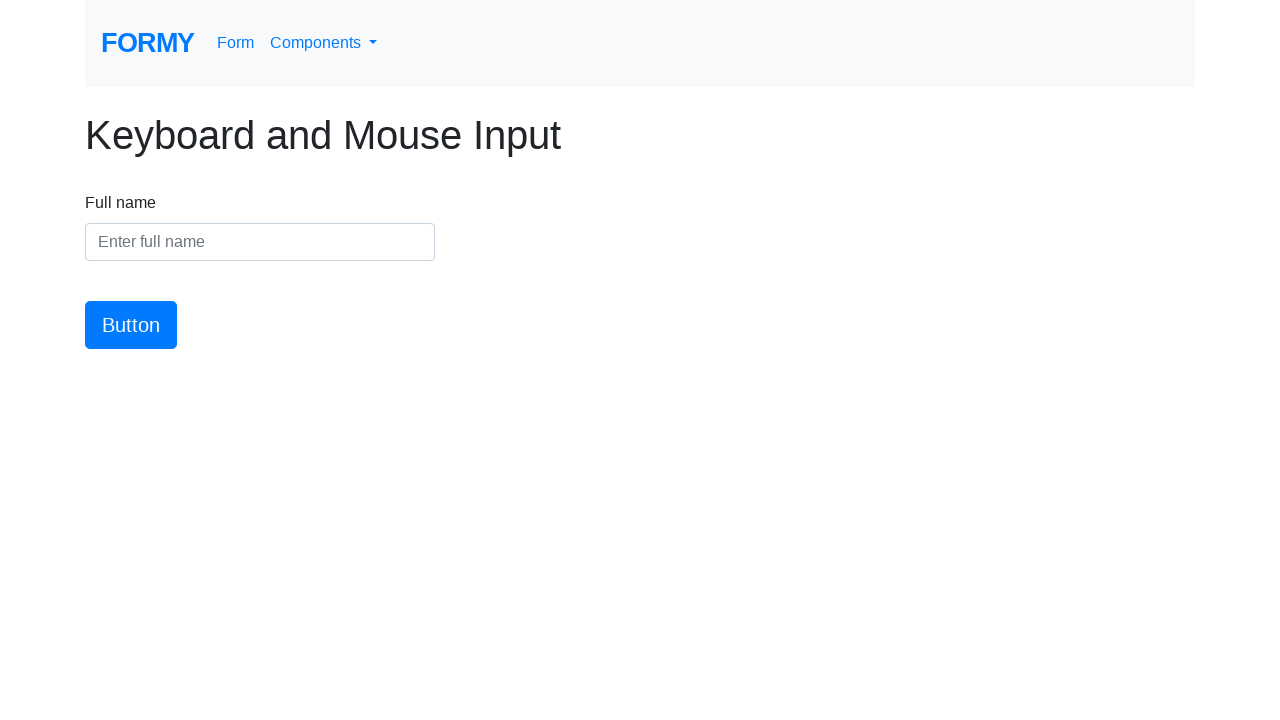

Filled name field with 'Nicole C' on #name
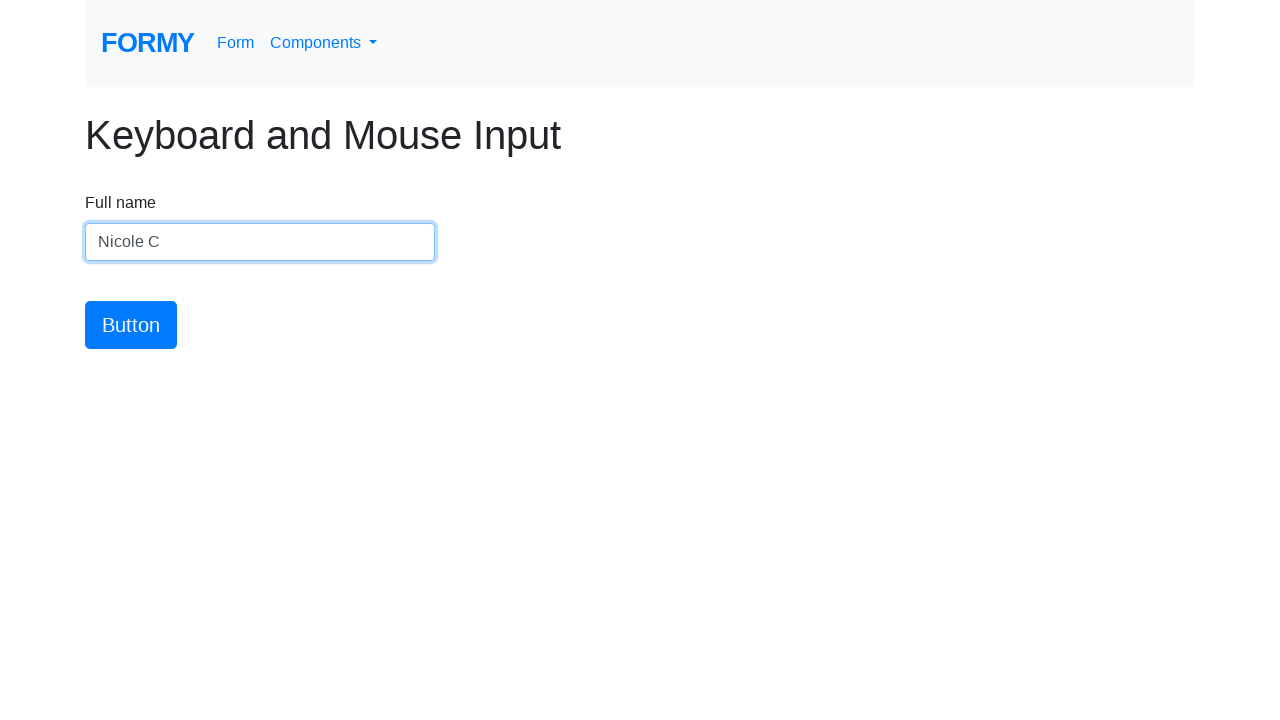

Clicked the submit button at (131, 325) on #button
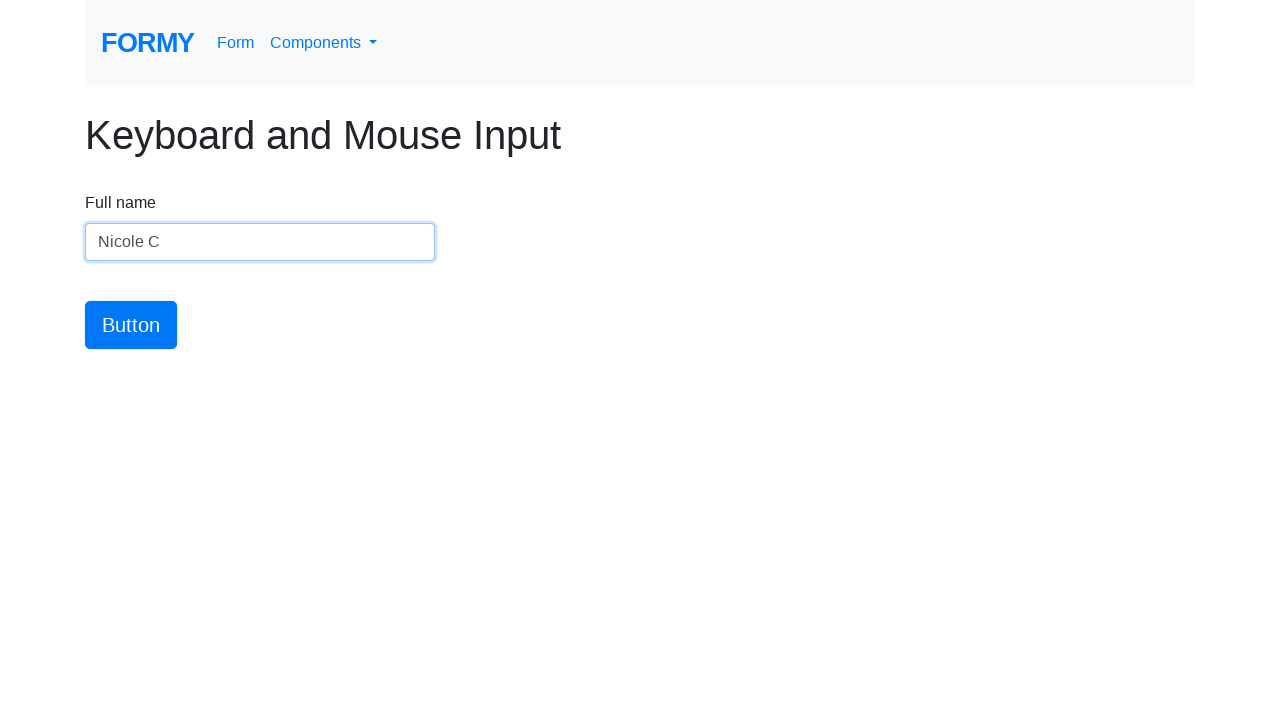

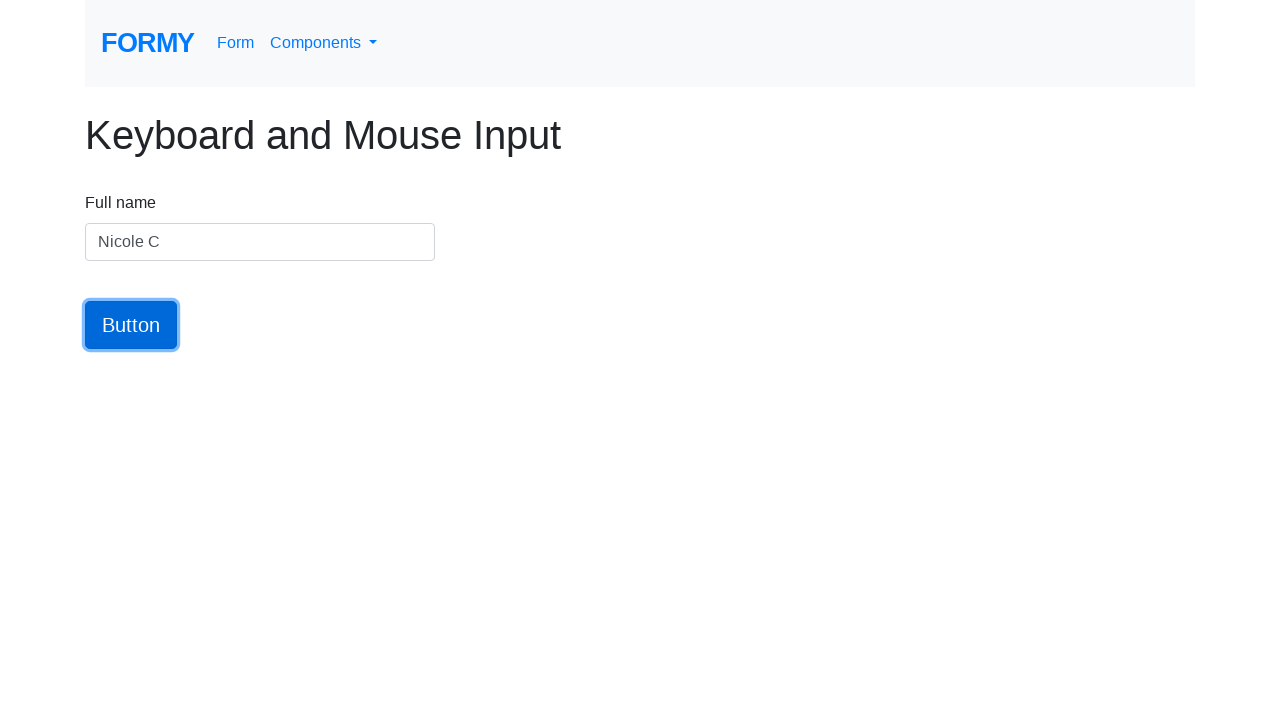